Tests clicking on the Support tab by link text

Starting URL: http://www.seleniumhq.org

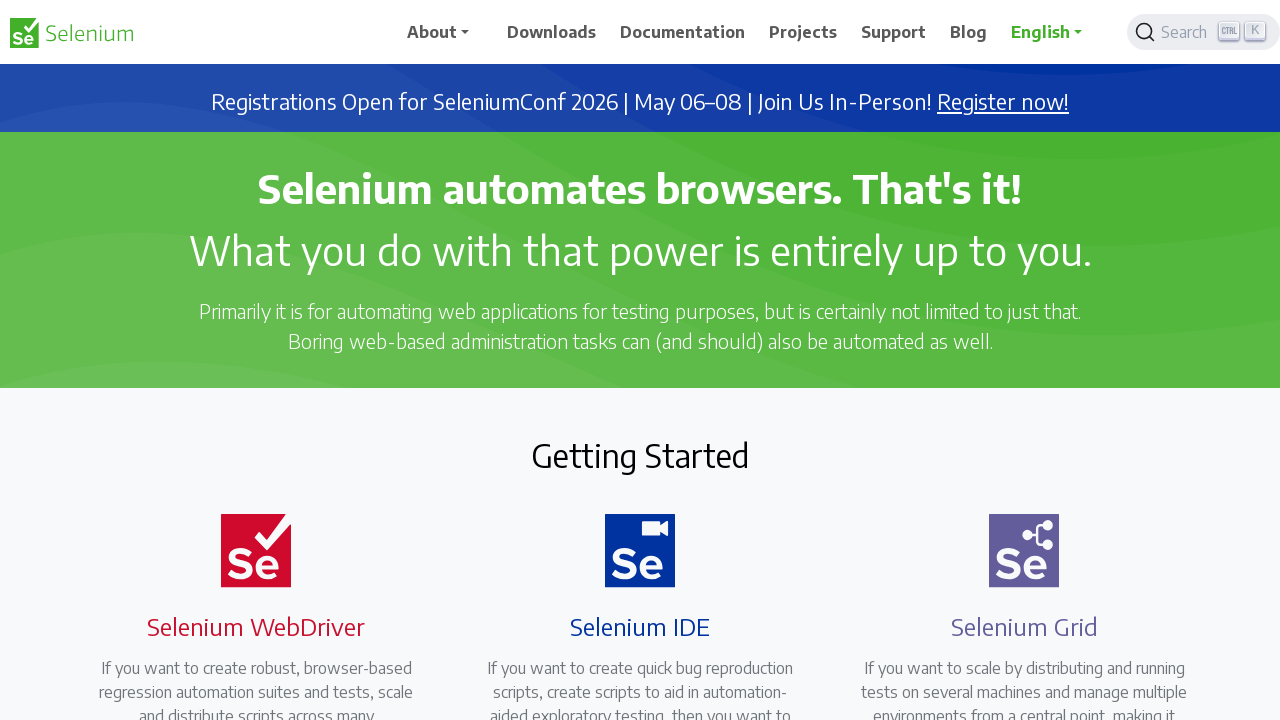

Clicked on Support tab by link text at (894, 32) on text=Support
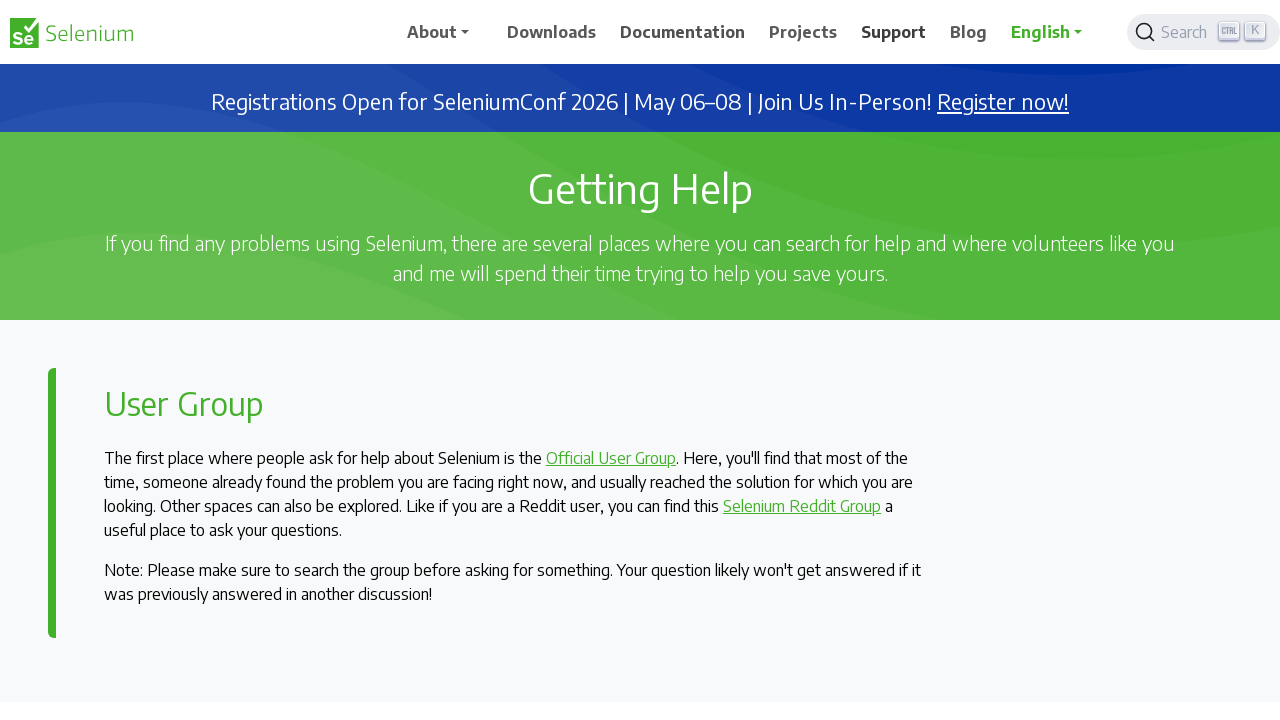

Waited for page to load (domcontentloaded)
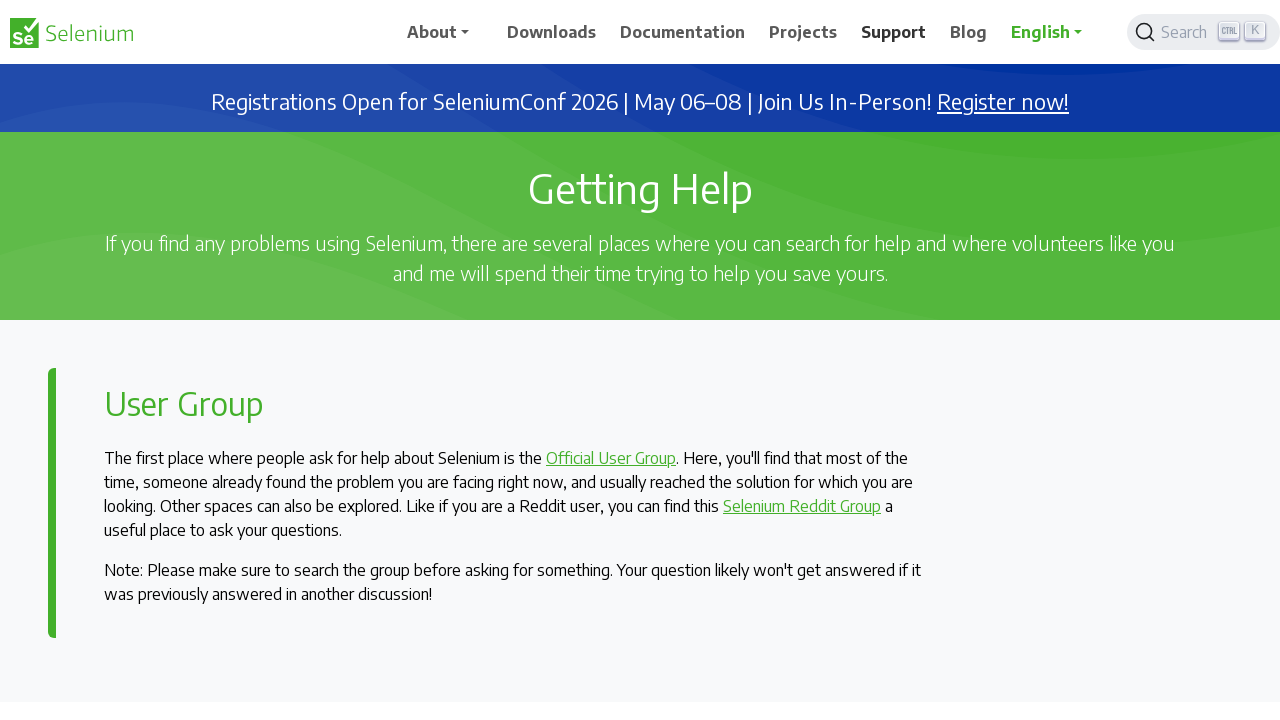

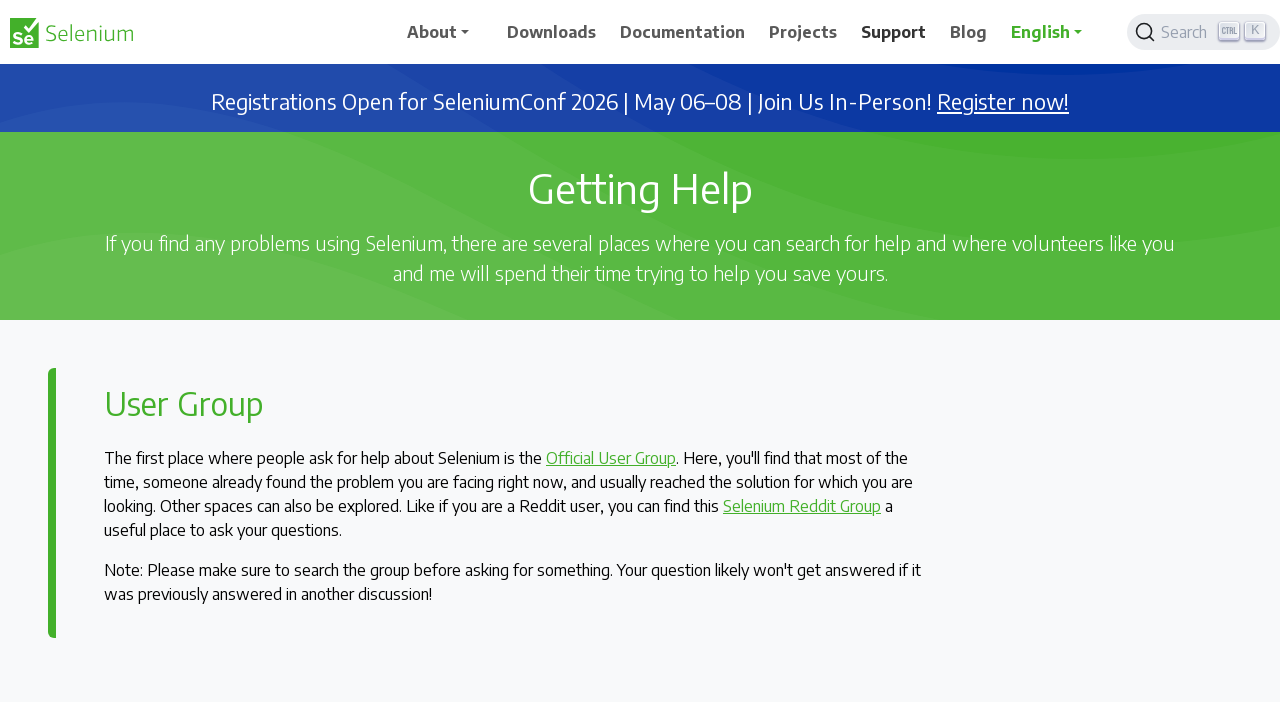